Navigates to nowsecure.nl website and waits for the page to fully load

Starting URL: https://nowsecure.nl/

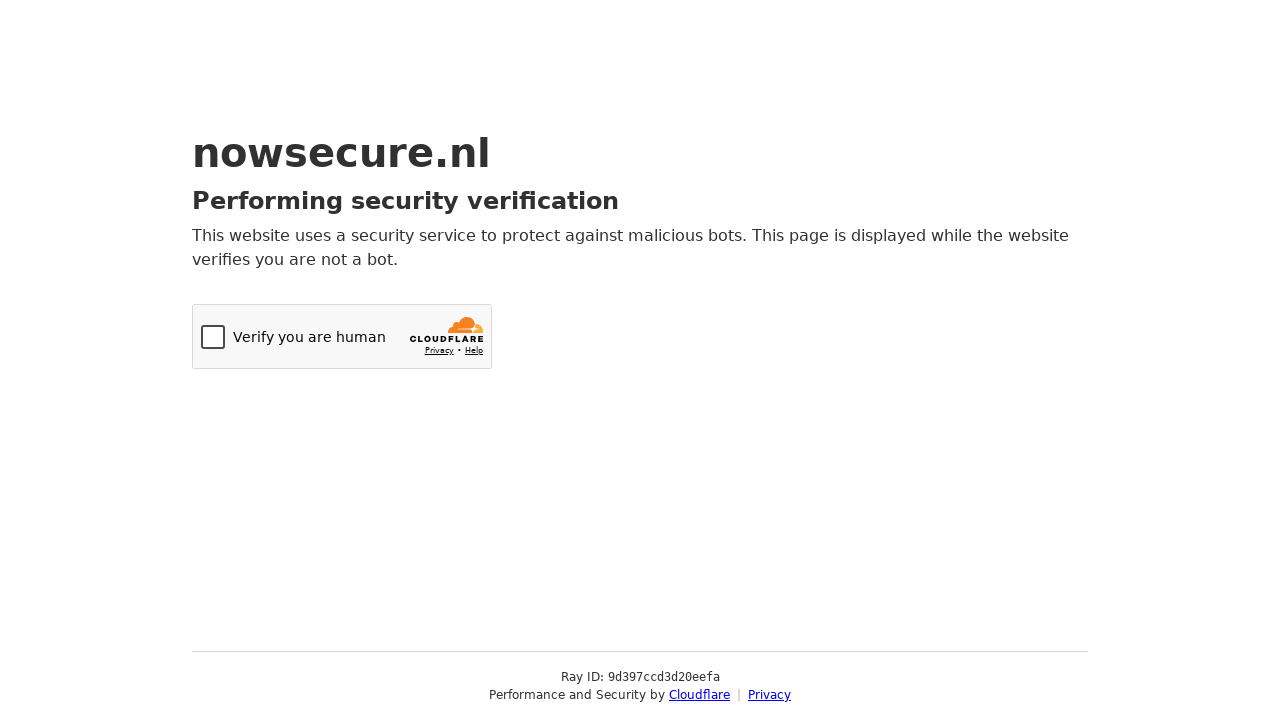

Navigated to https://nowsecure.nl/
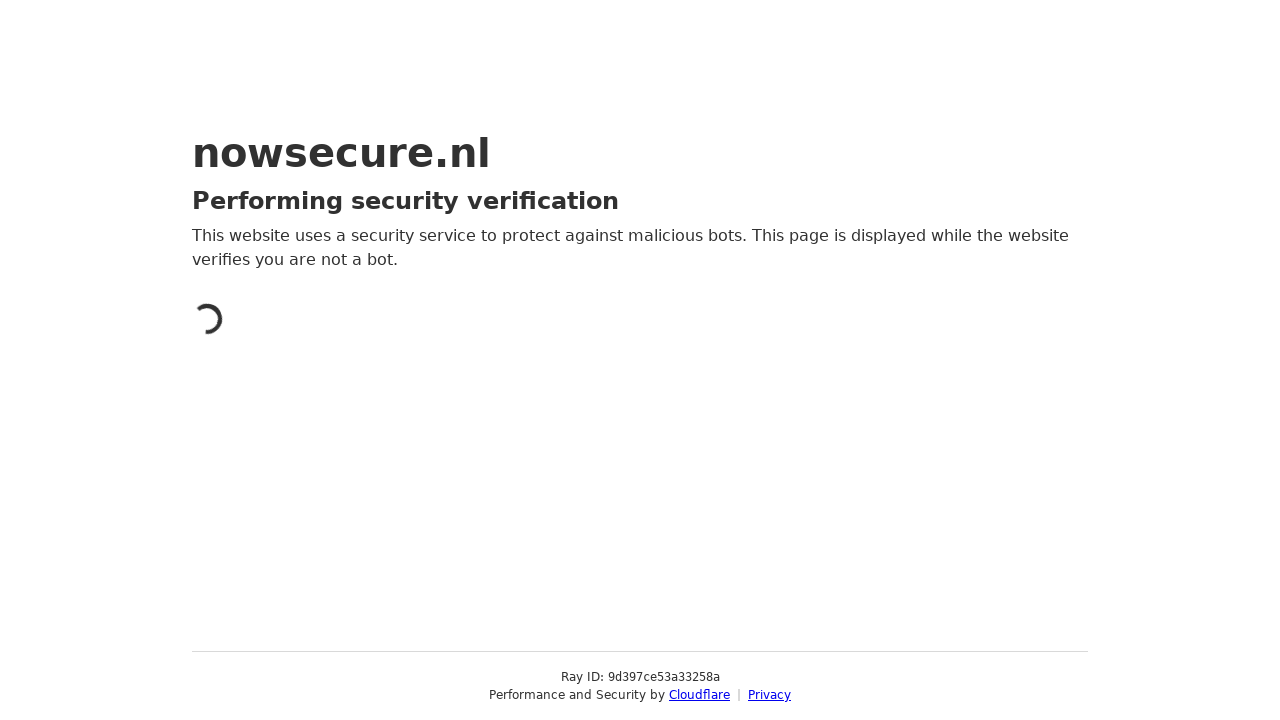

Page reached networkidle state - all network requests completed
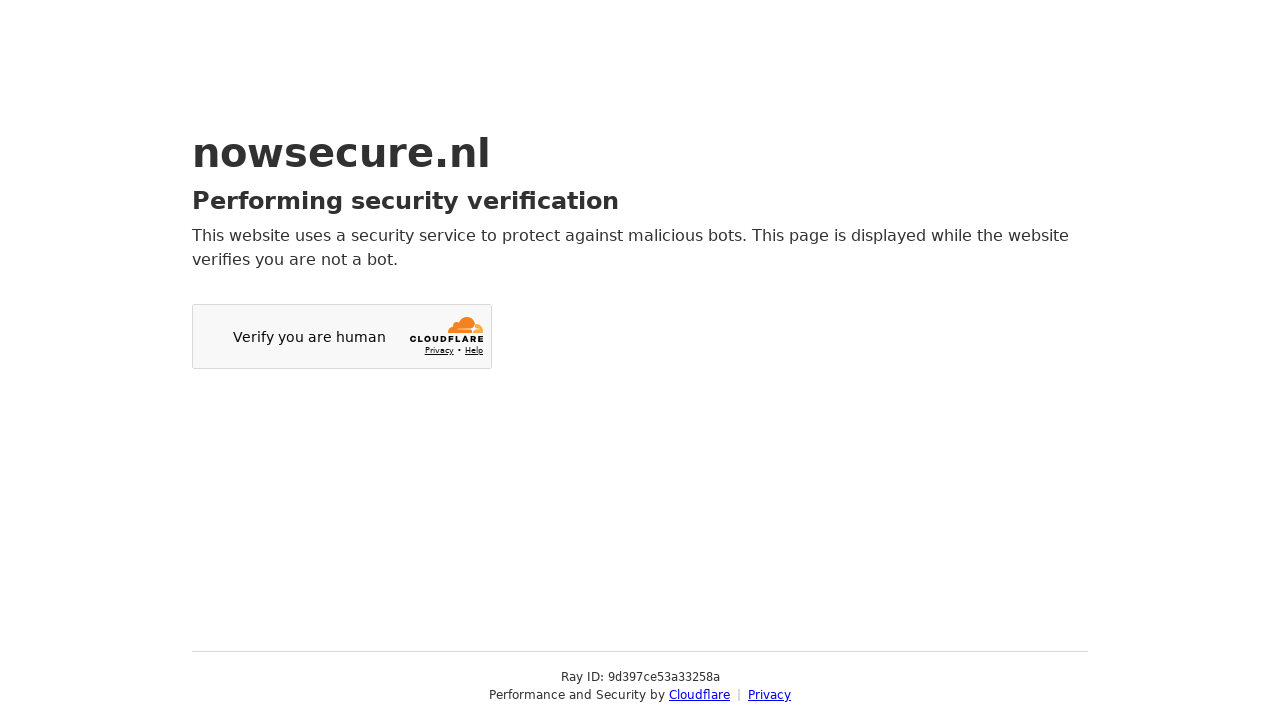

Waited 3 seconds for dynamic content to fully load
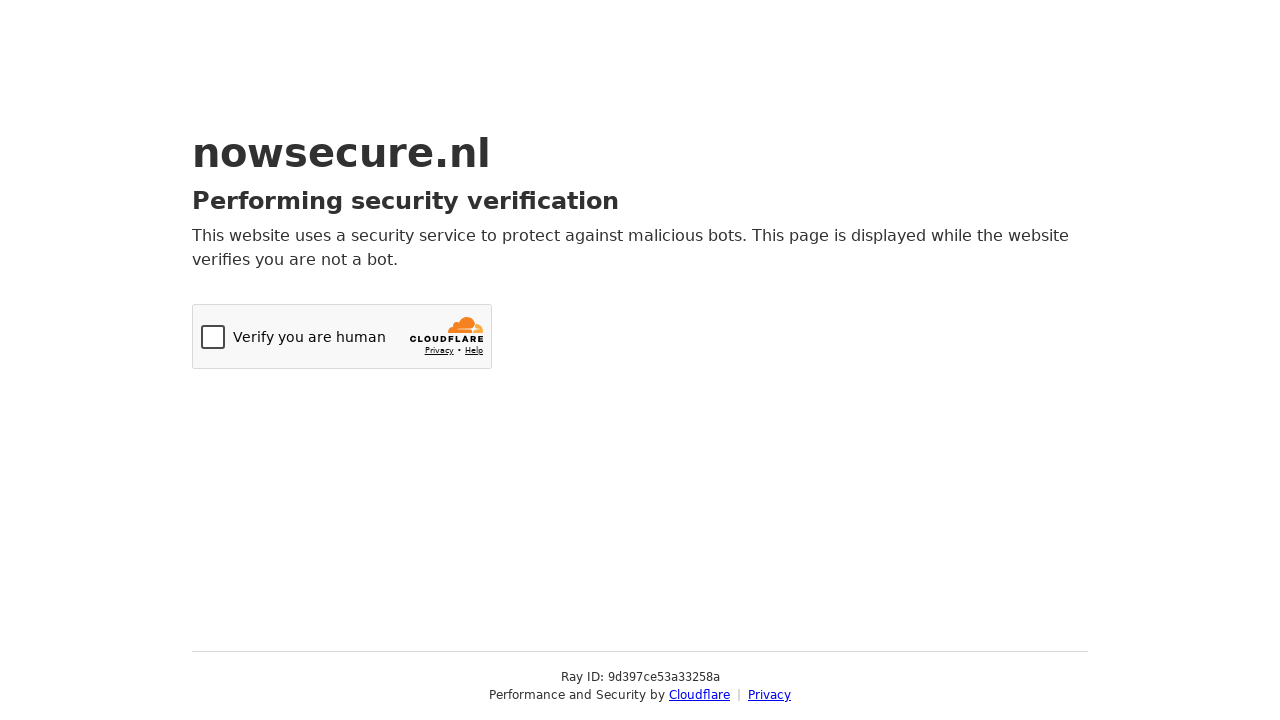

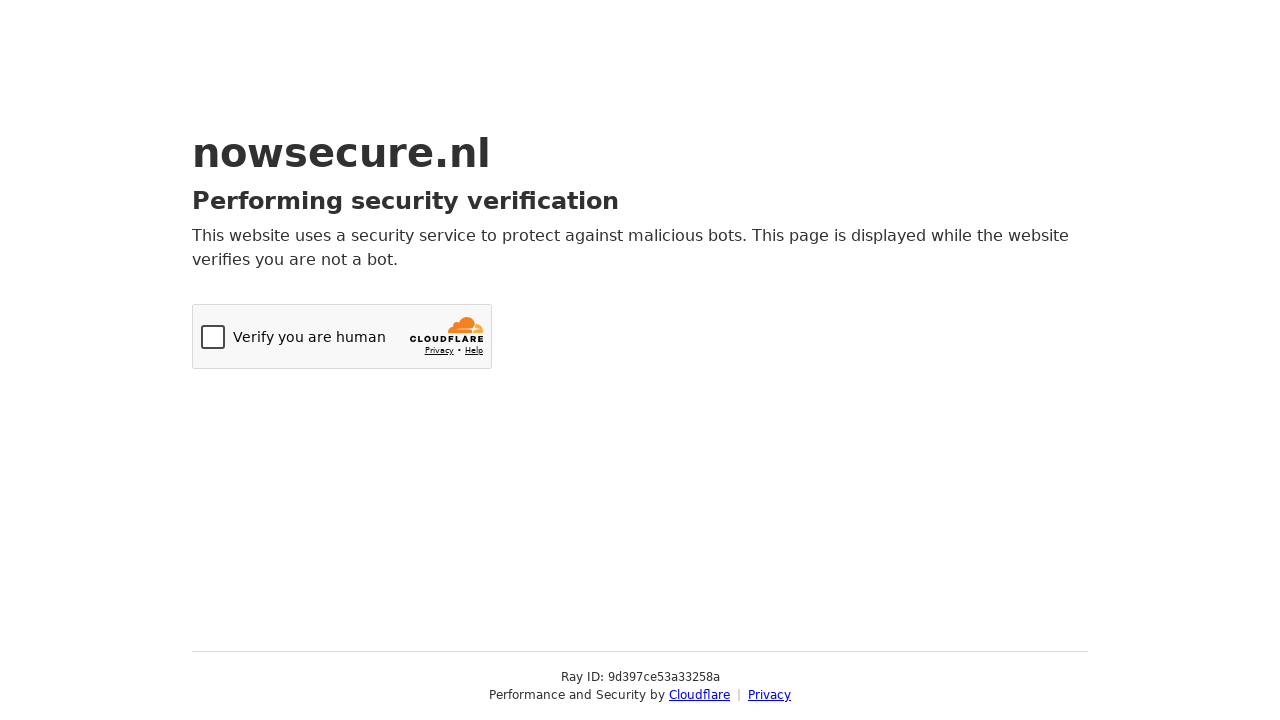